Navigates to a practice form page and counts the total number of checkboxes present on the page

Starting URL: https://www.tutorialspoint.com/selenium/practice/selenium_automation_practice.php

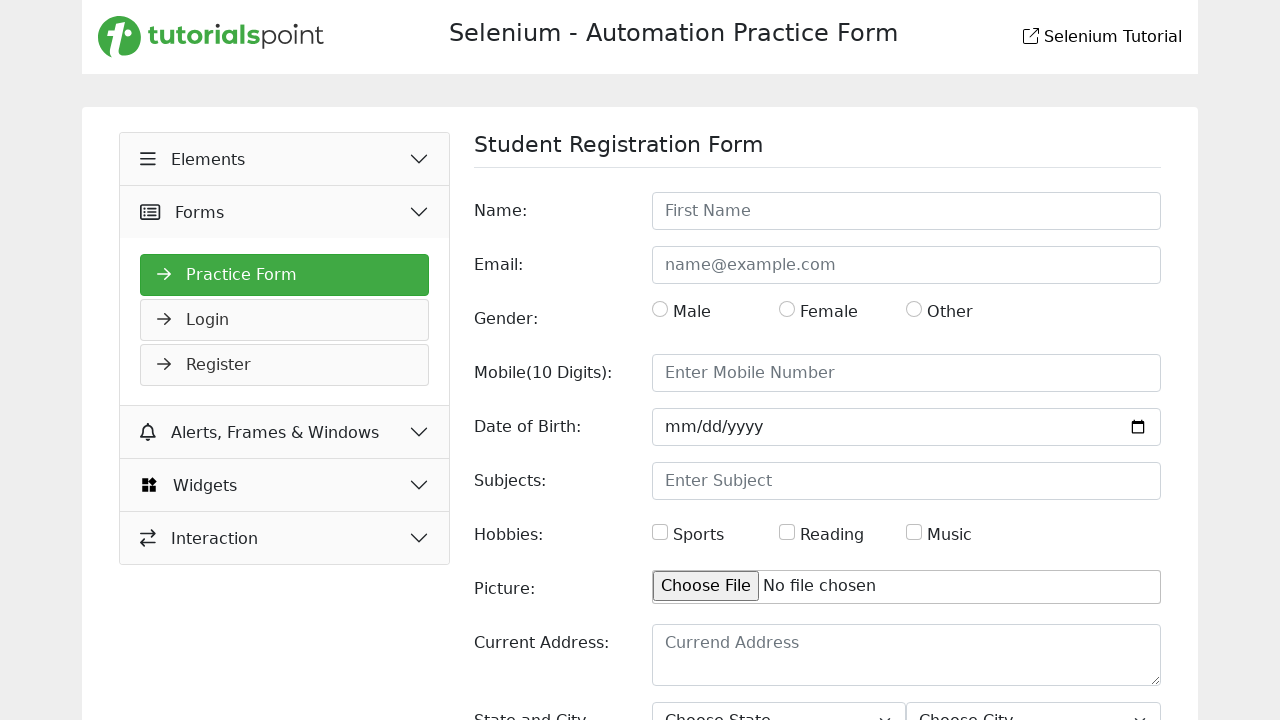

Navigated to practice form page
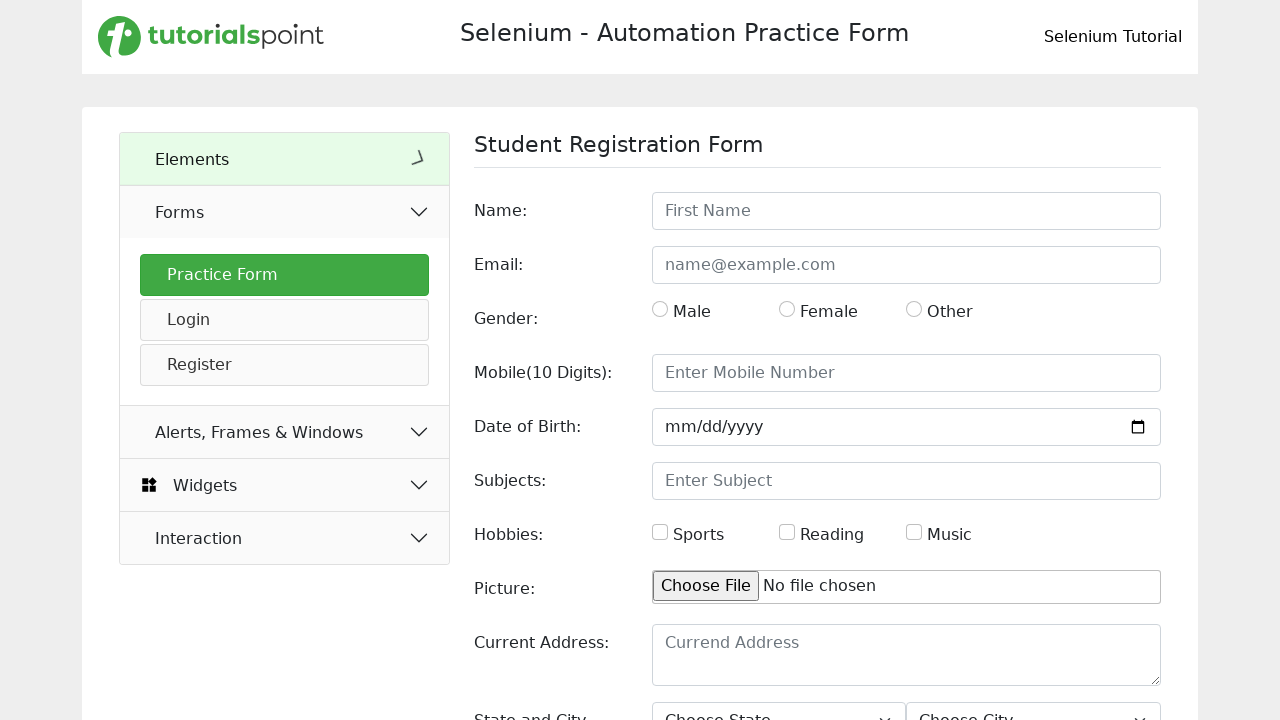

Located all checkboxes on the page
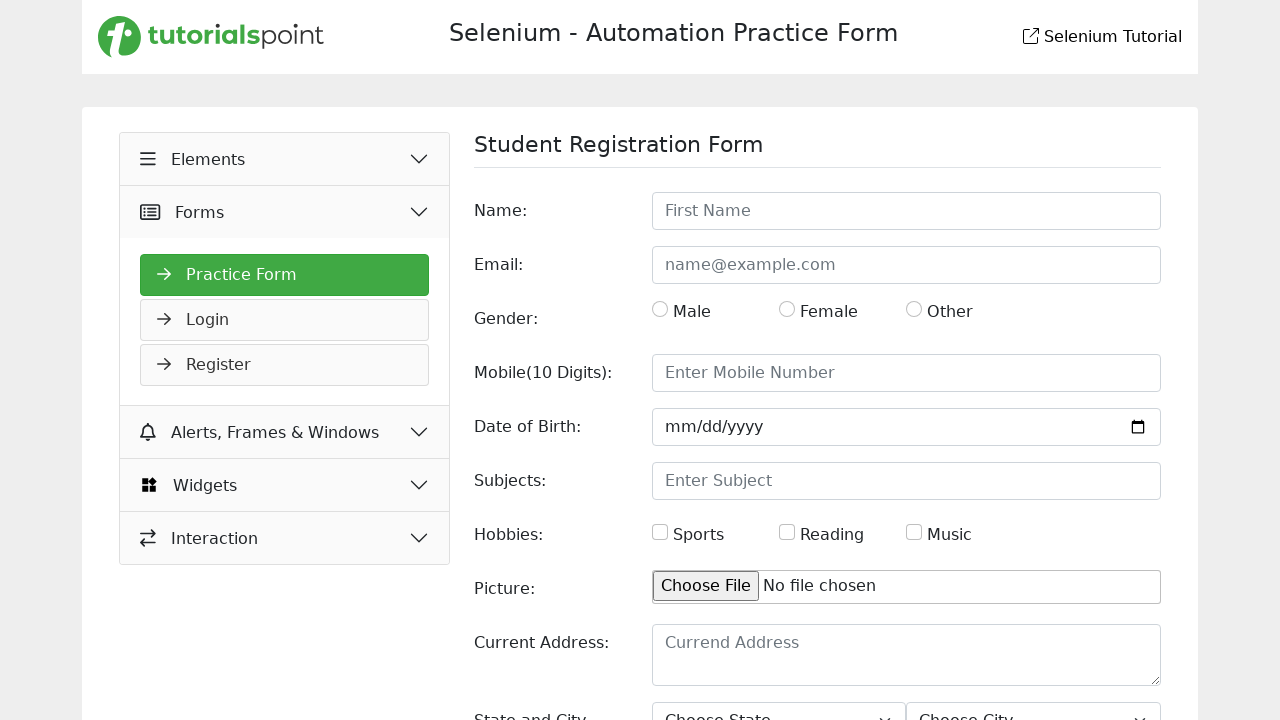

Counted total checkboxes: 3
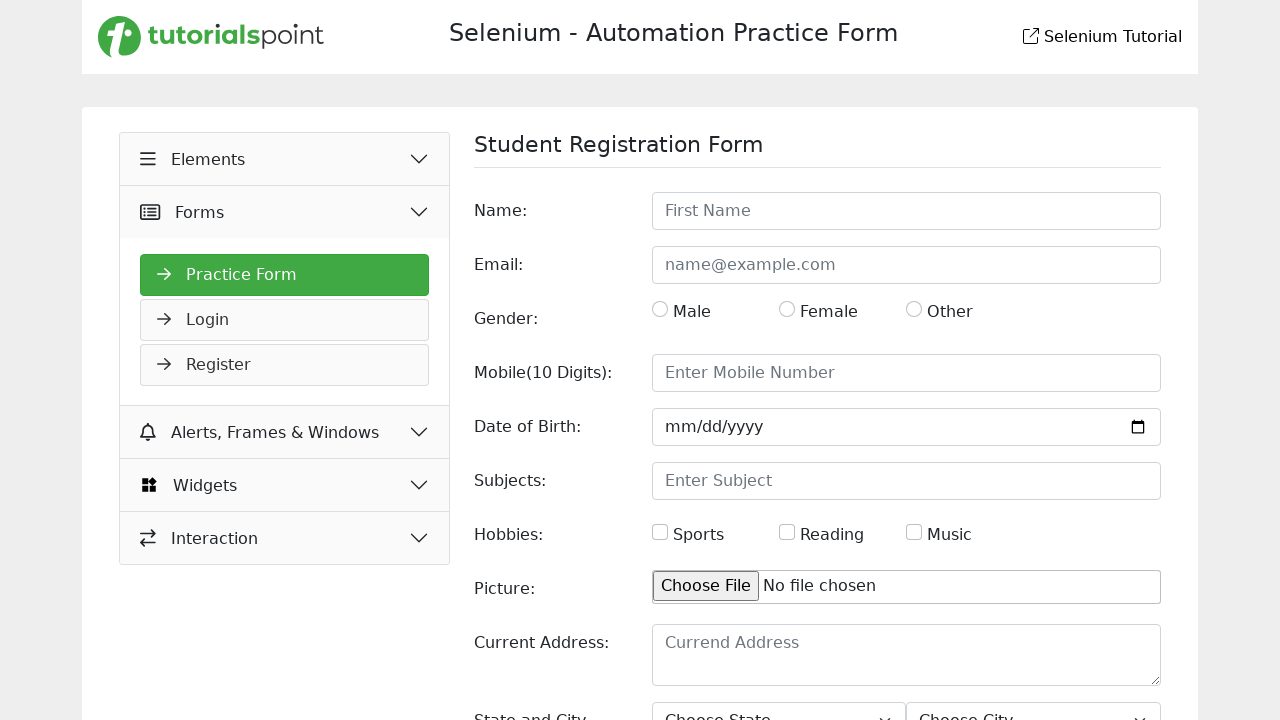

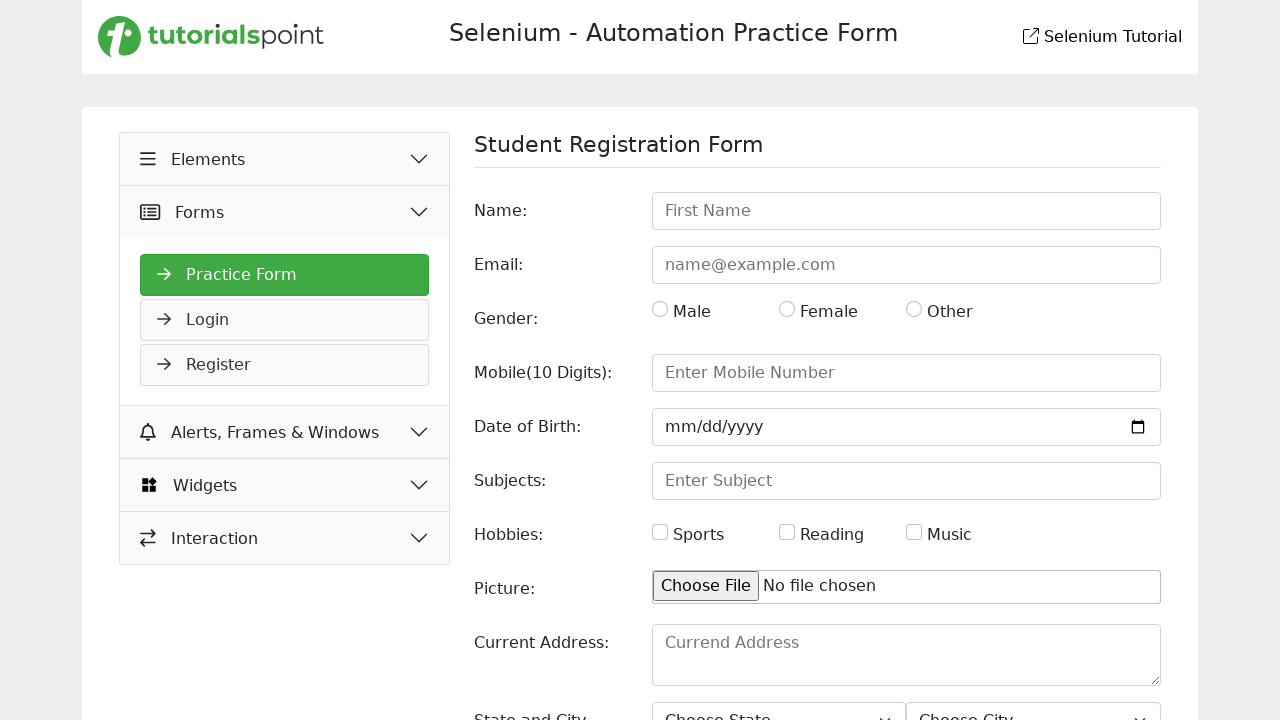